Tests drag and drop functionality by dragging an element from source to target location within an iframe

Starting URL: https://jqueryui.com/droppable/

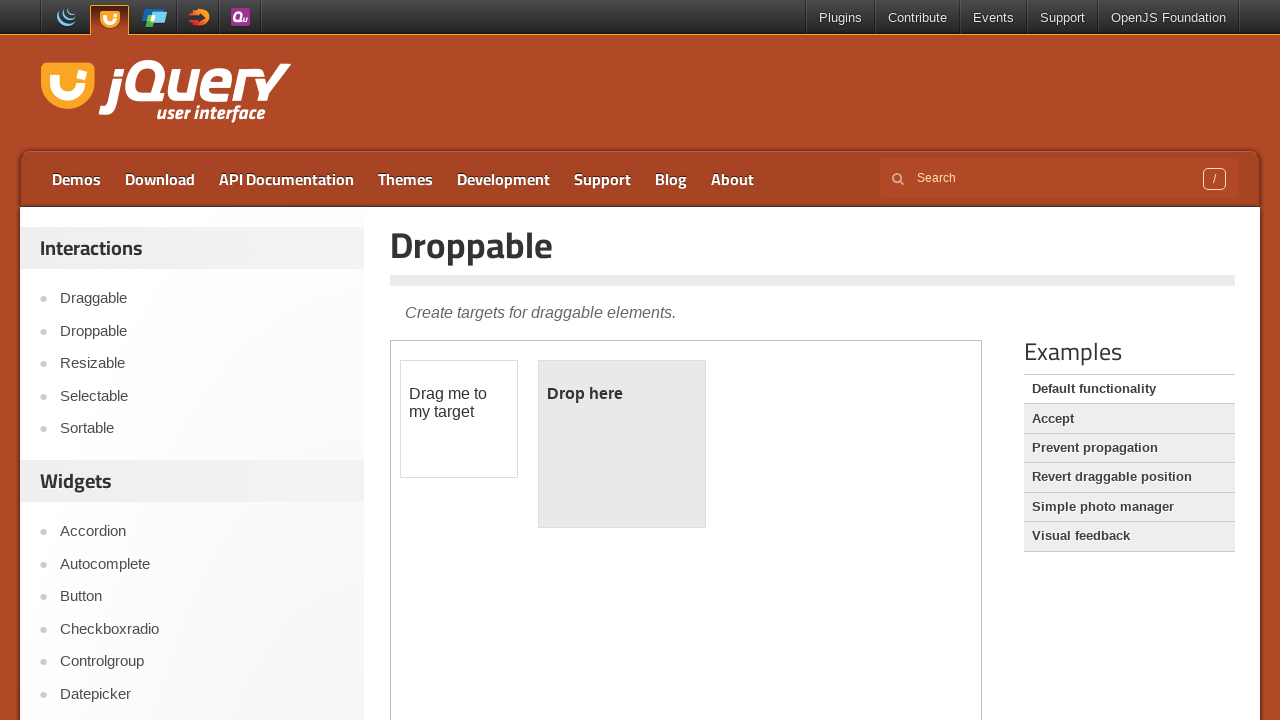

Located the first iframe containing drag and drop demo
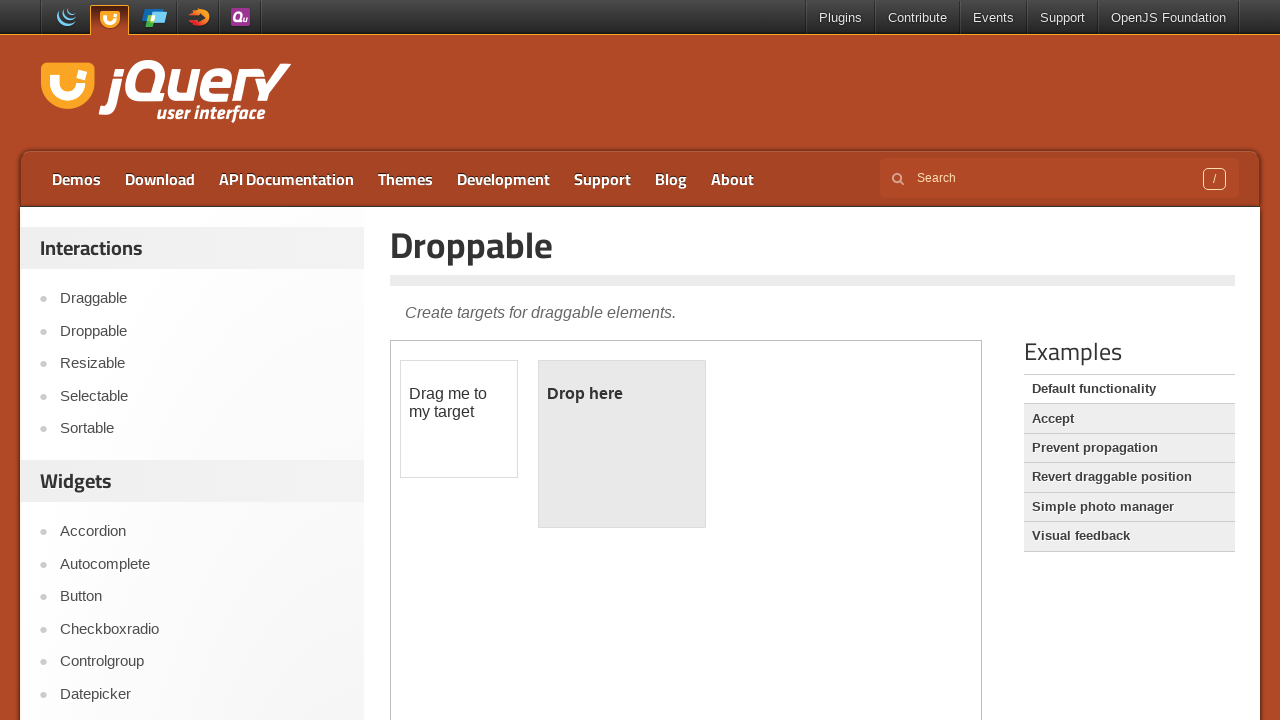

Located draggable element with id 'draggable'
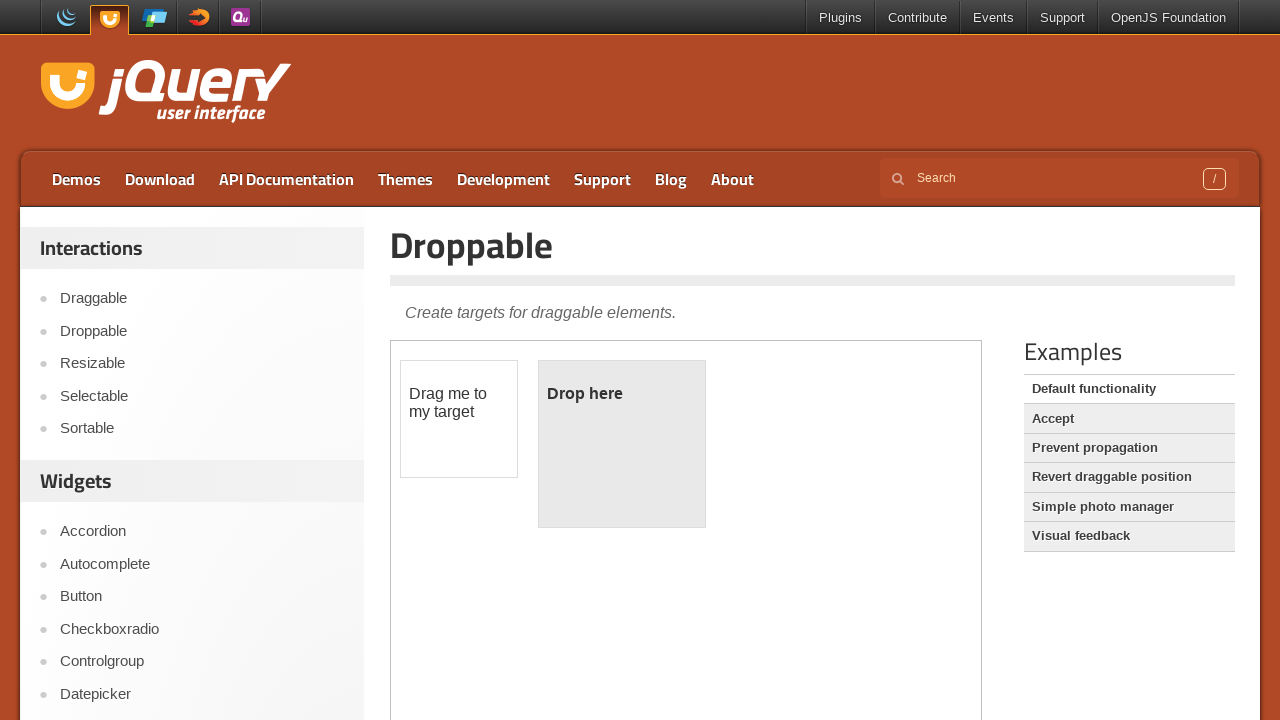

Located droppable target element with id 'droppable'
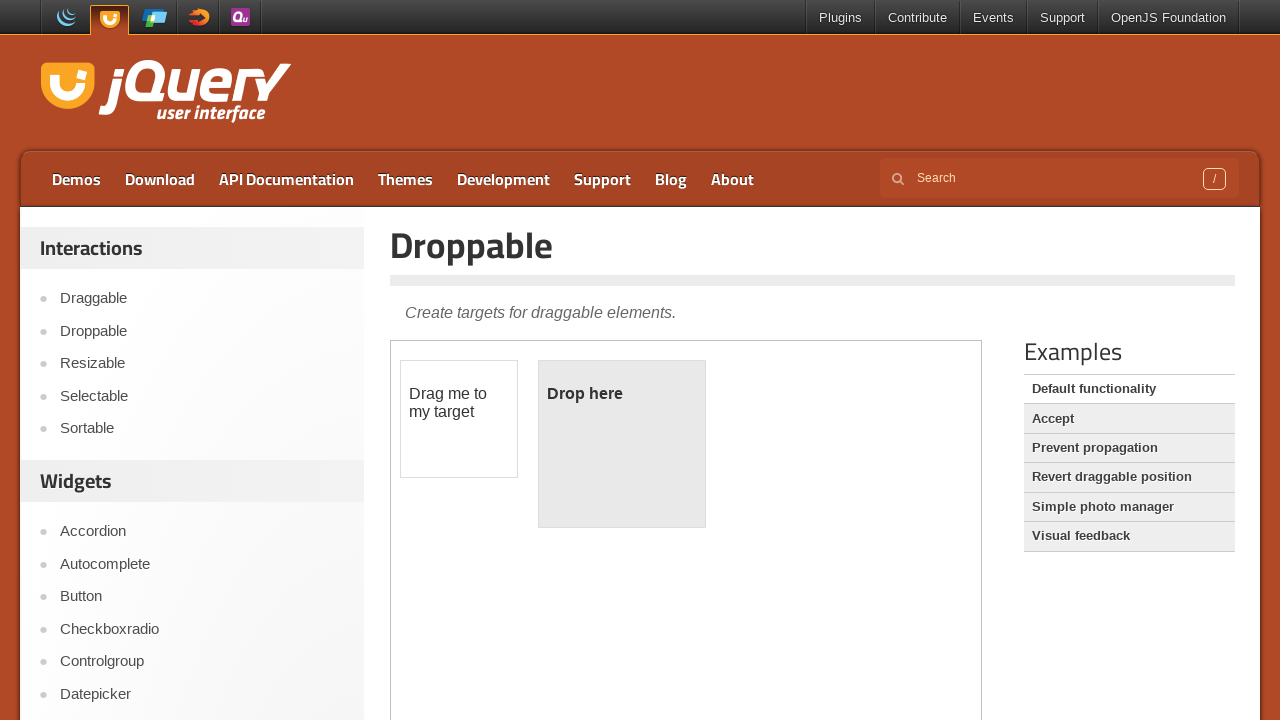

Dragged element from source to droppable target location at (622, 444)
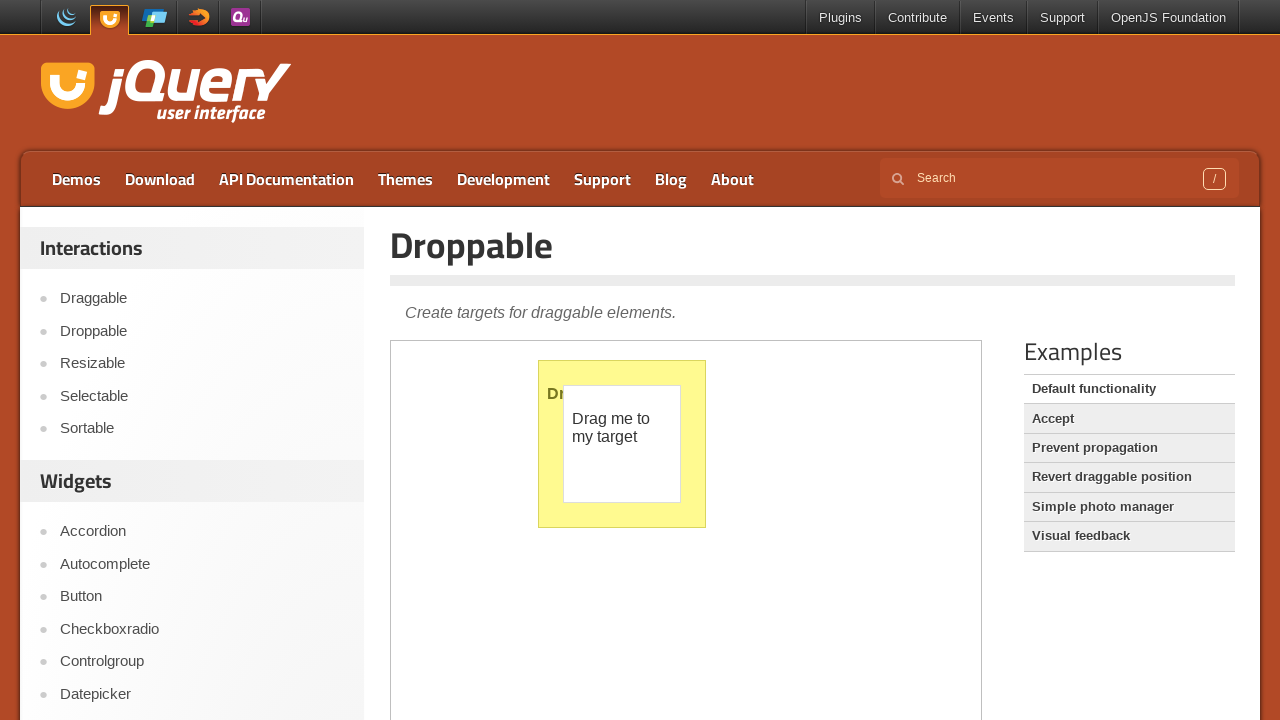

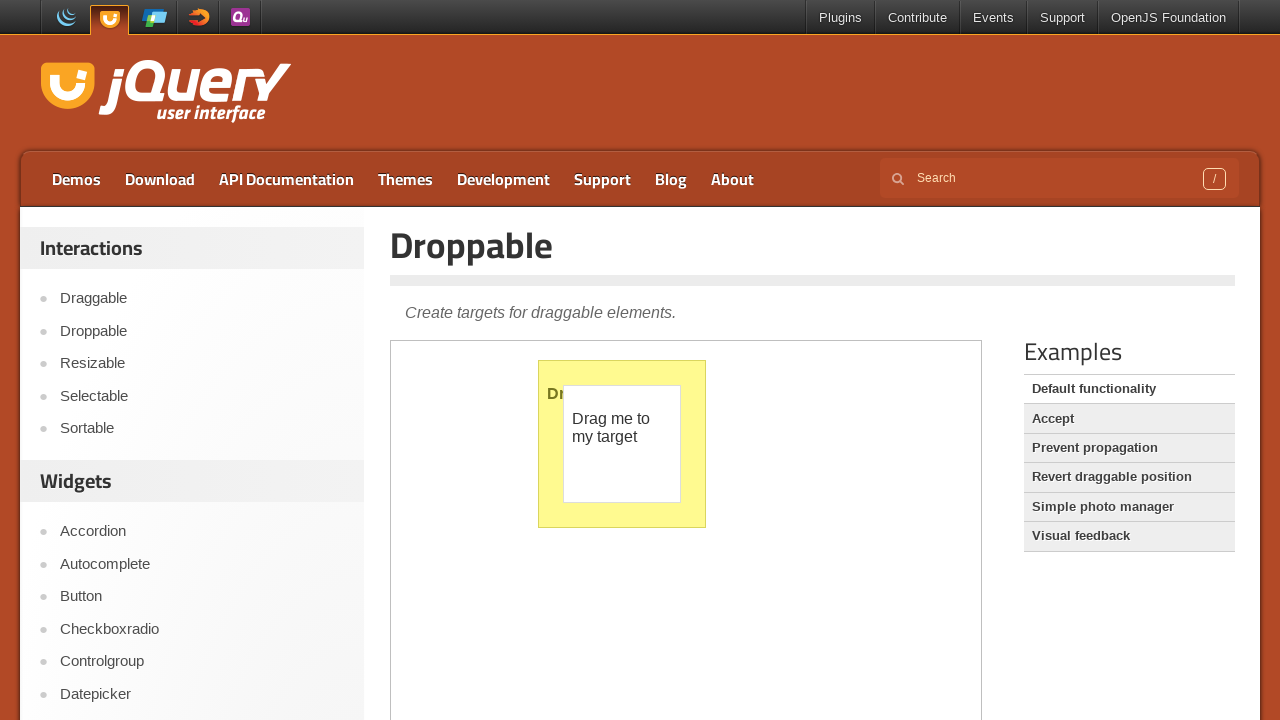